Tests handling of a simple JavaScript alert by clicking the alert button, reading the alert text, and accepting it

Starting URL: https://www.hyrtutorials.com/p/alertsdemo.html

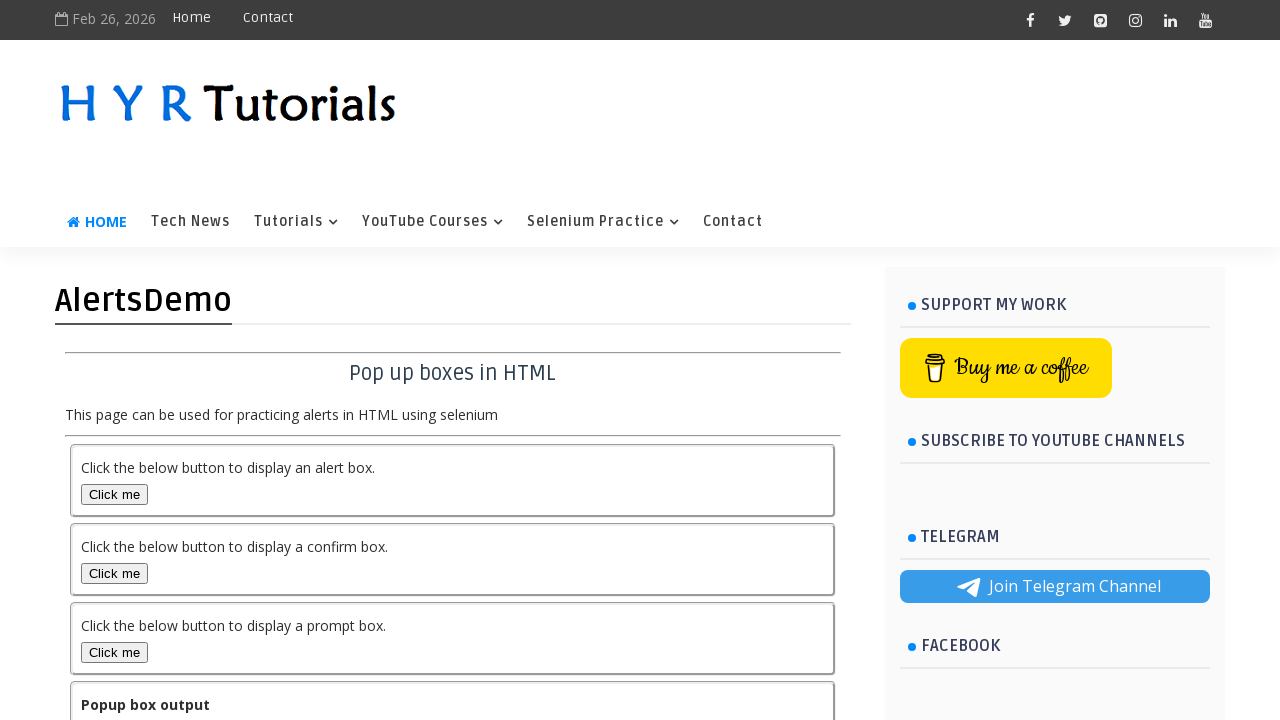

Navigated to alerts demo page
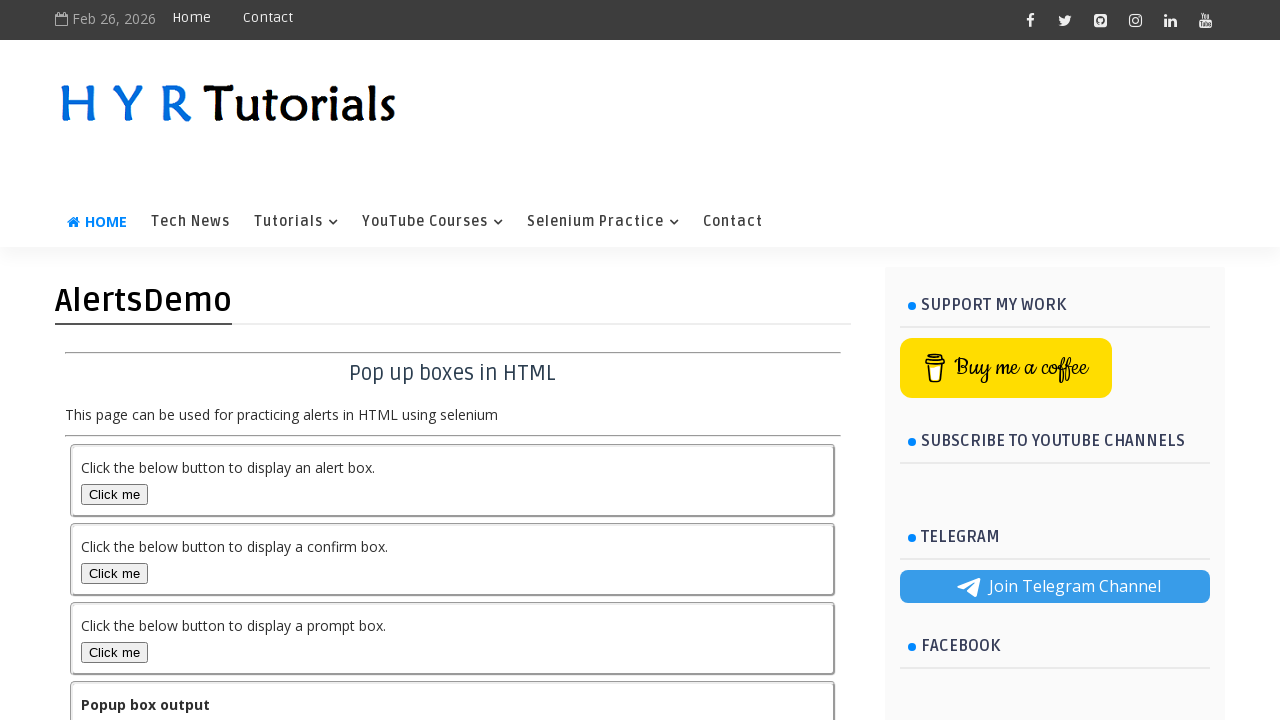

Clicked the alert button to trigger JavaScript alert at (114, 494) on #alertBox
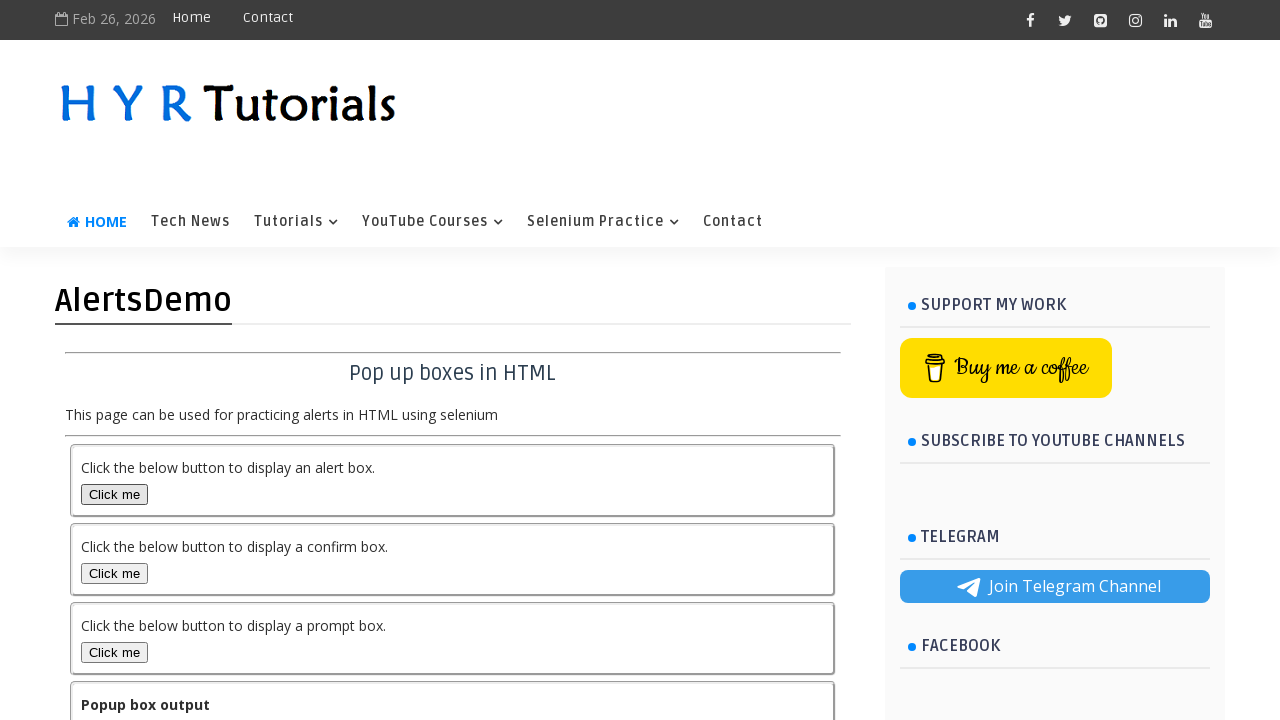

Set up dialog handler to accept alerts
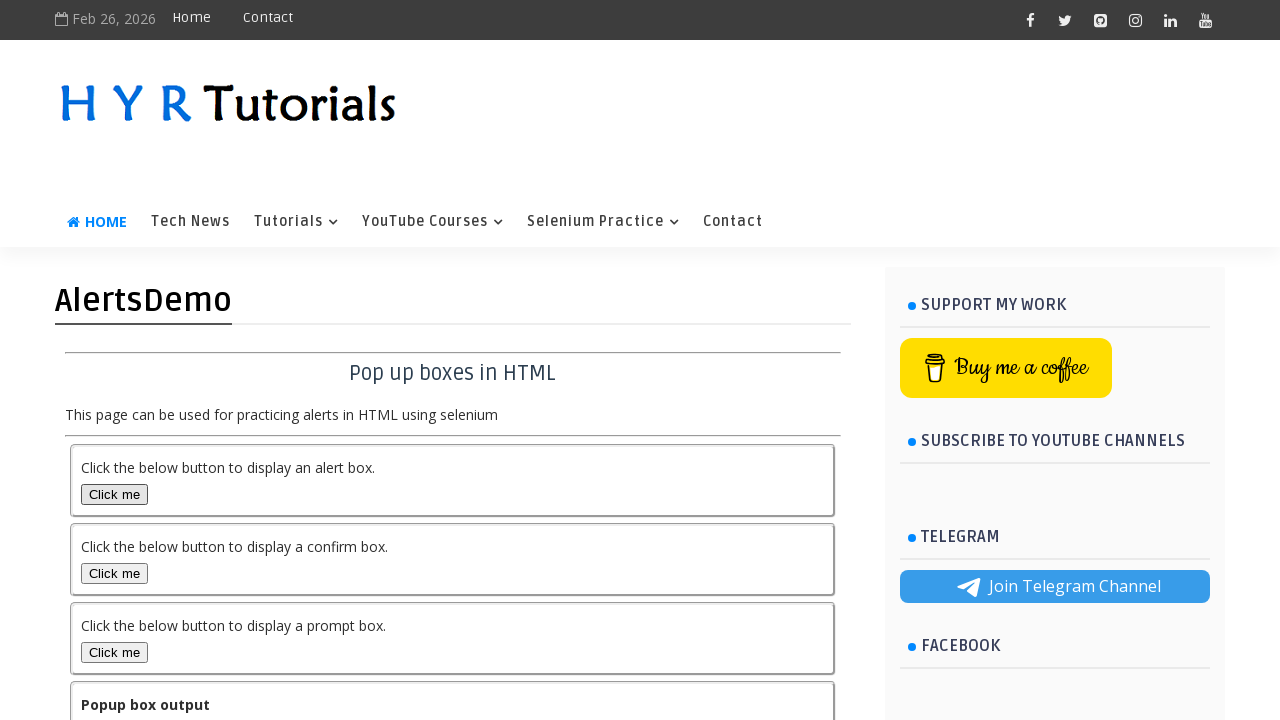

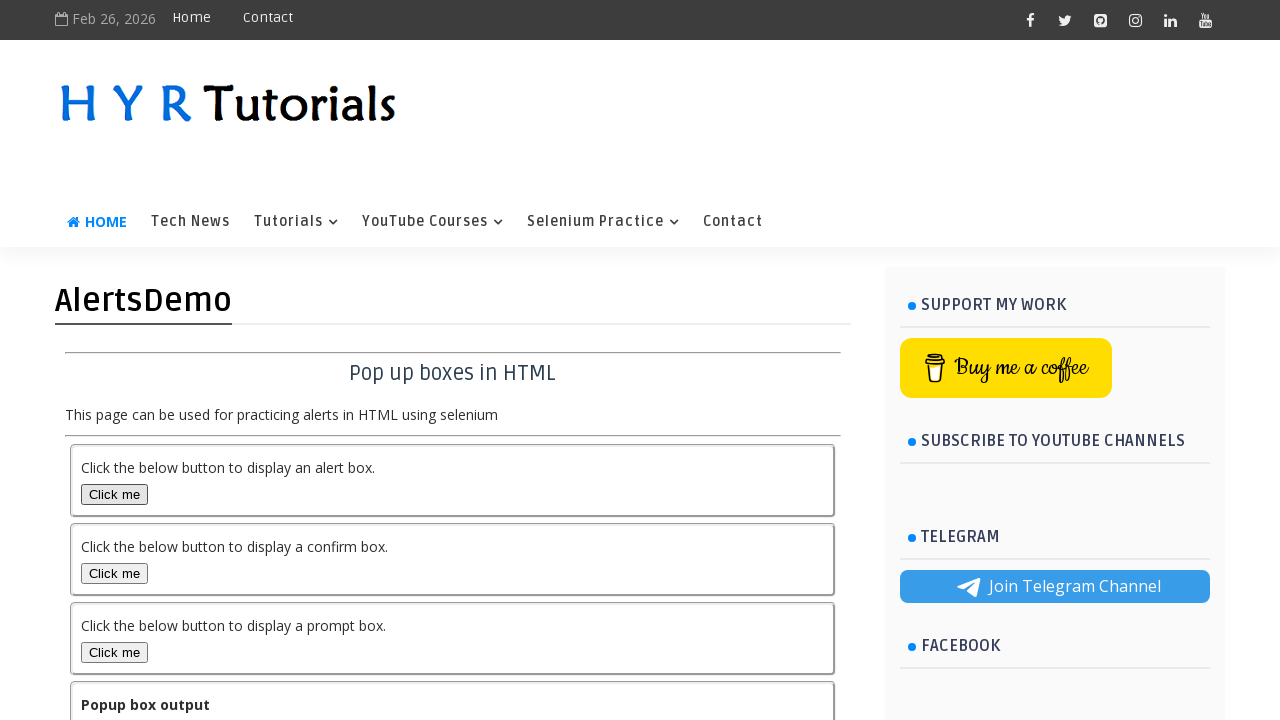